Tests table data by finding and verifying specific cell values

Starting URL: https://rahulshettyacademy.com/AutomationPractice/

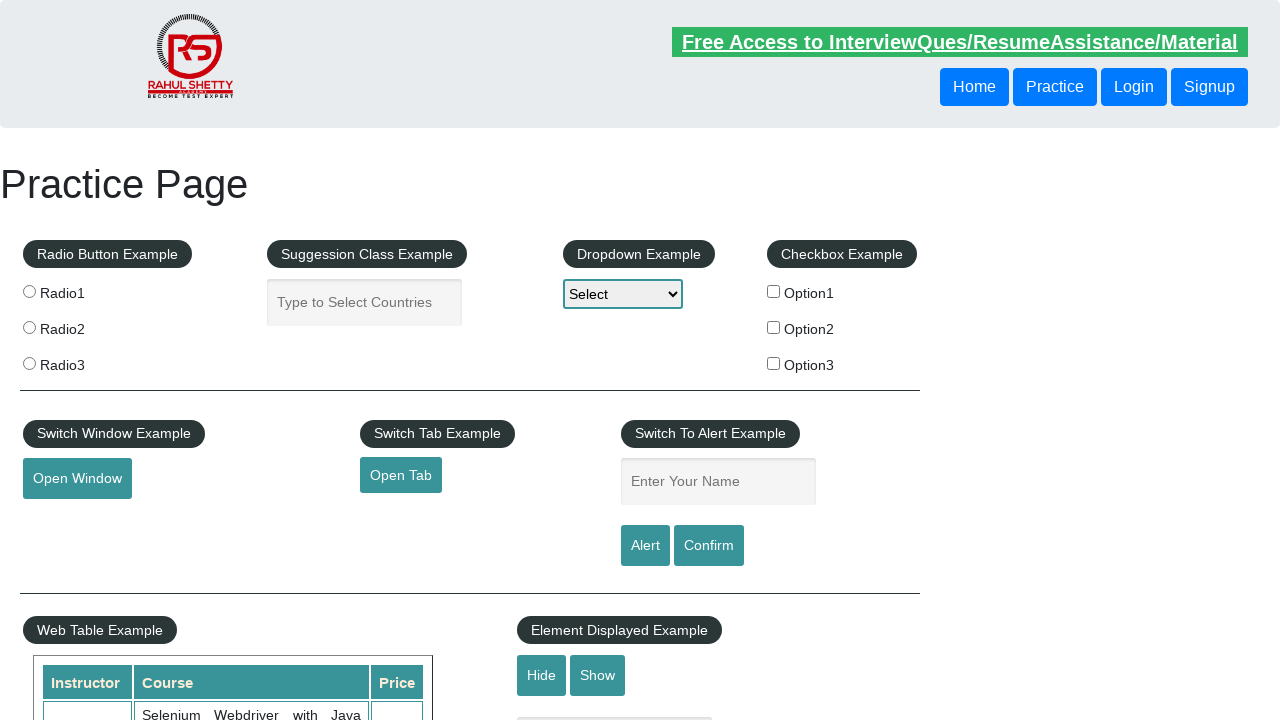

Located all table cells in column 2
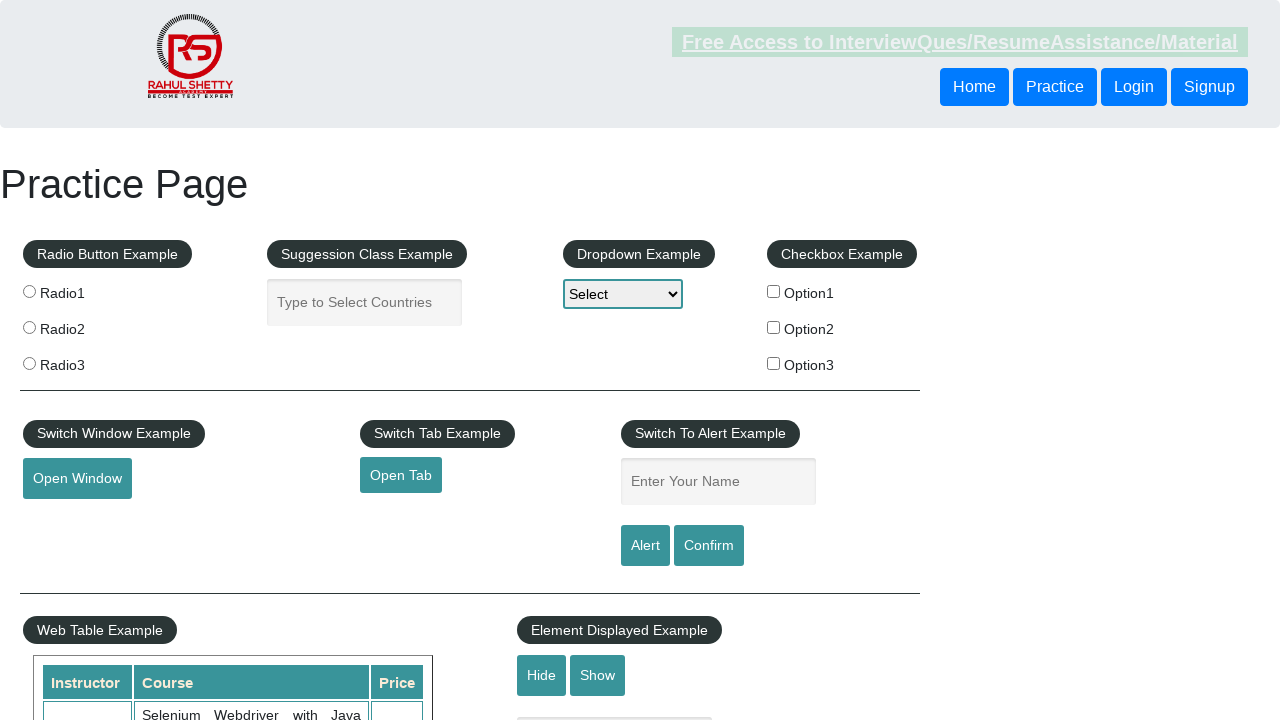

Found Python course in row 7
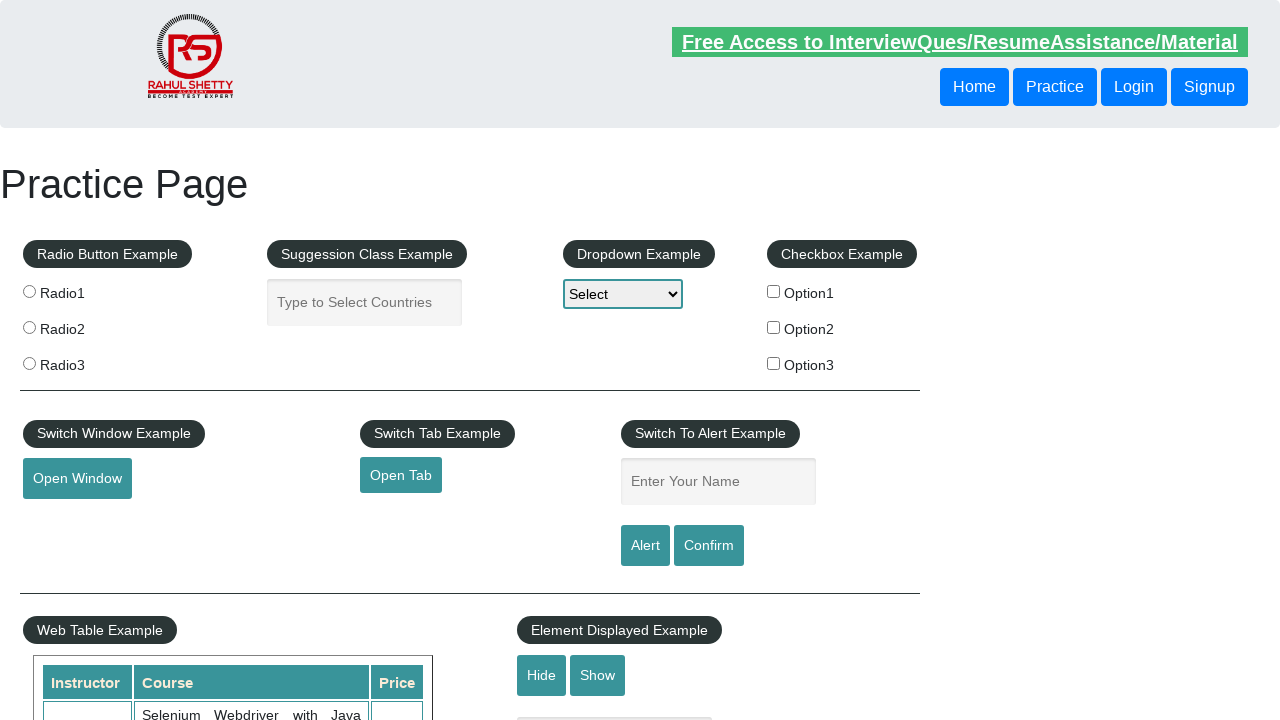

Located price cell adjacent to Python course
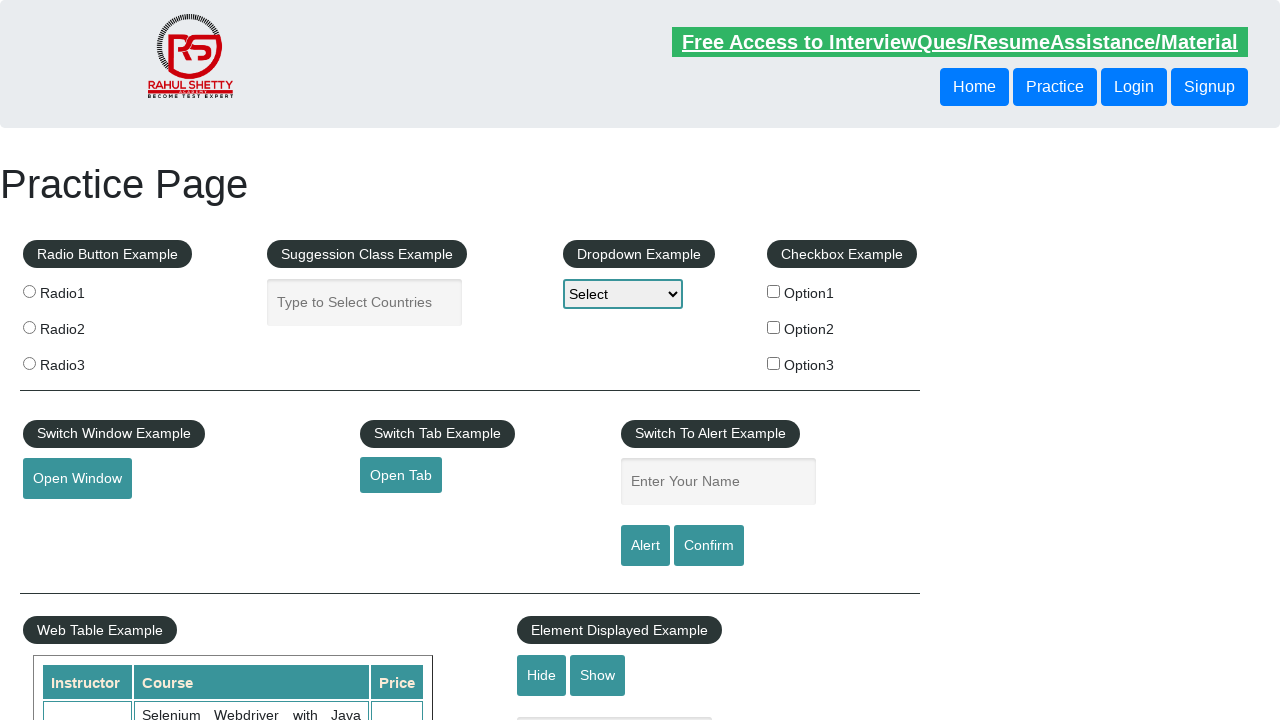

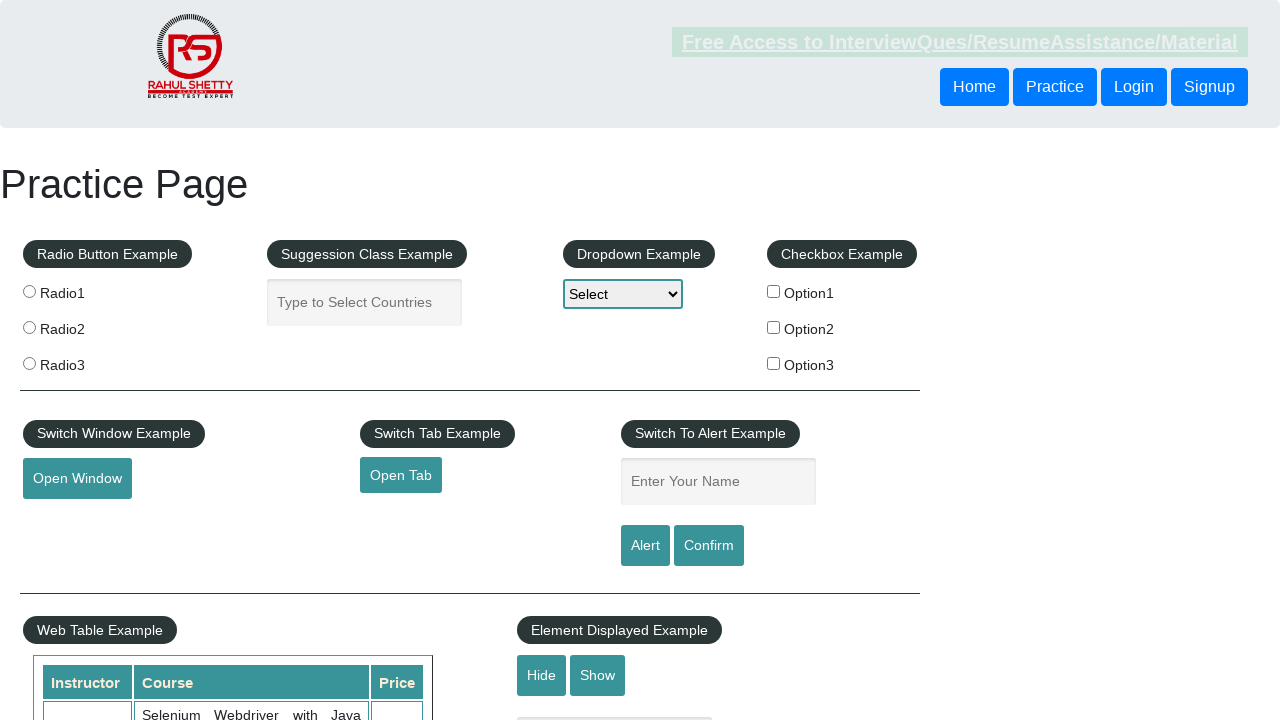